Tests JavaScript confirm alert handling by clicking a button to trigger a confirm dialog, reading the alert text, and accepting it.

Starting URL: https://v1.training-support.net/selenium/javascript-alerts

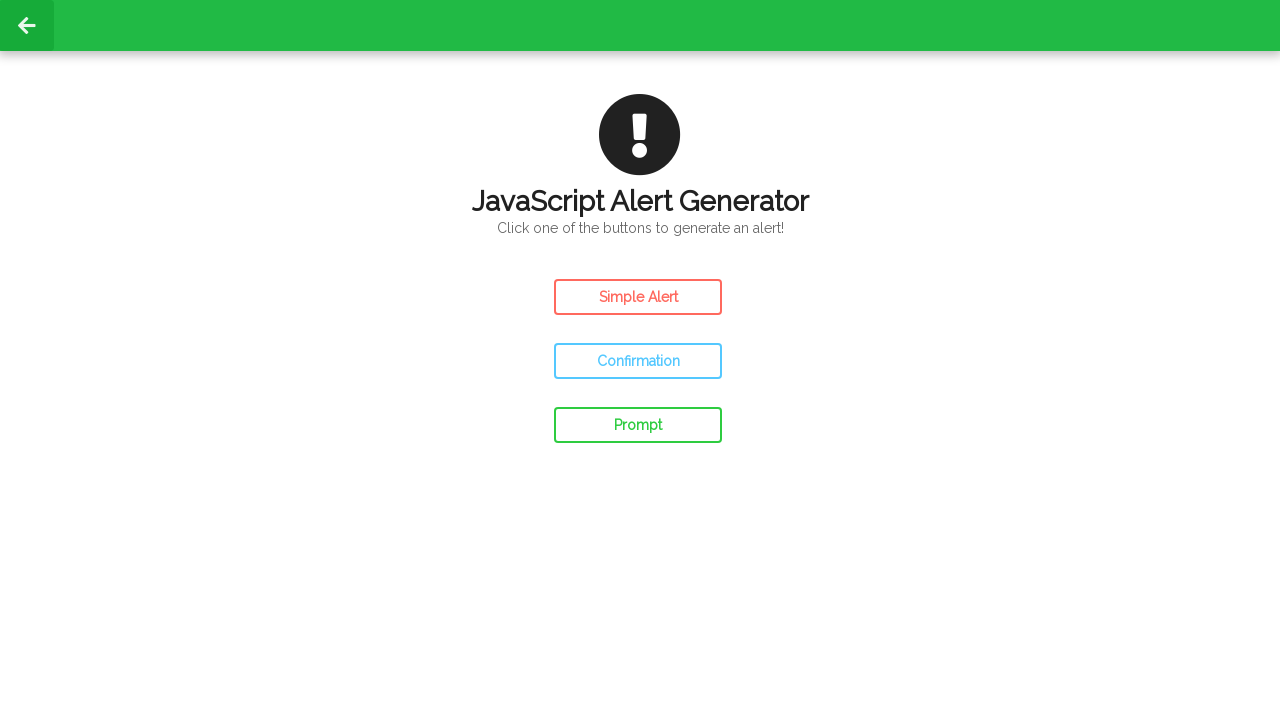

Clicked confirm button to trigger the confirm alert at (638, 361) on #confirm
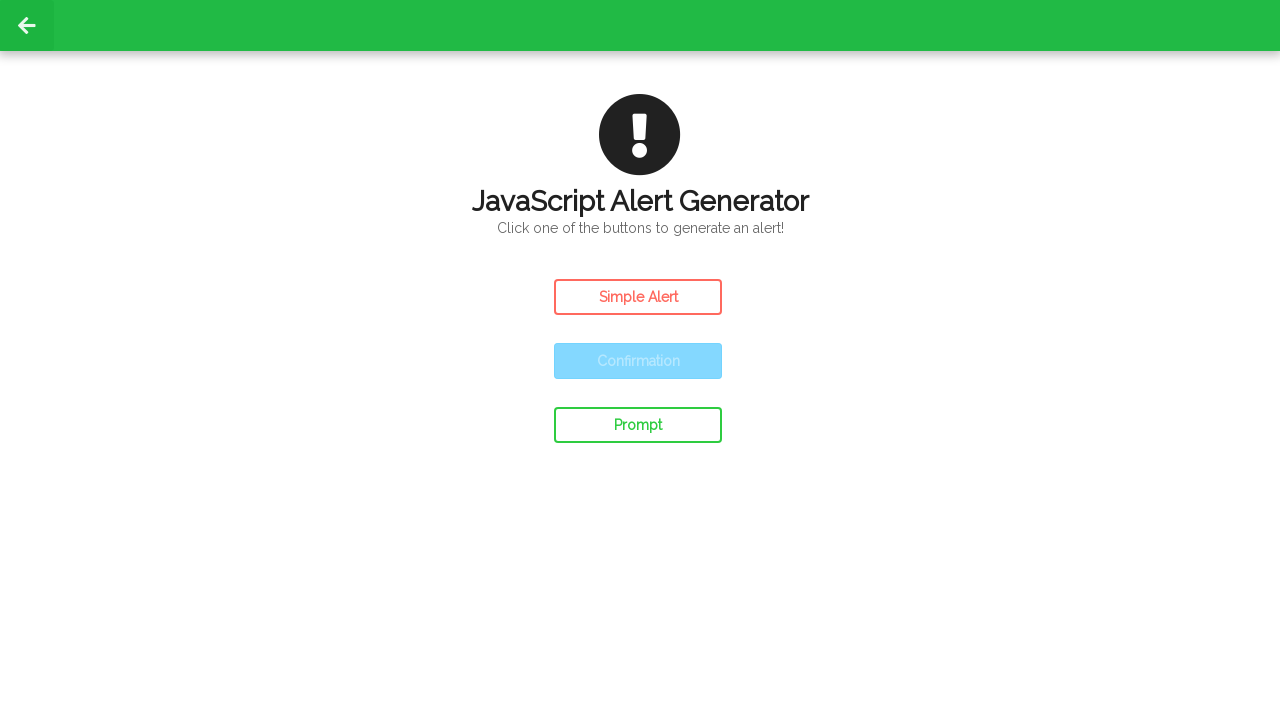

Set up dialog event handler to listen for confirm alerts
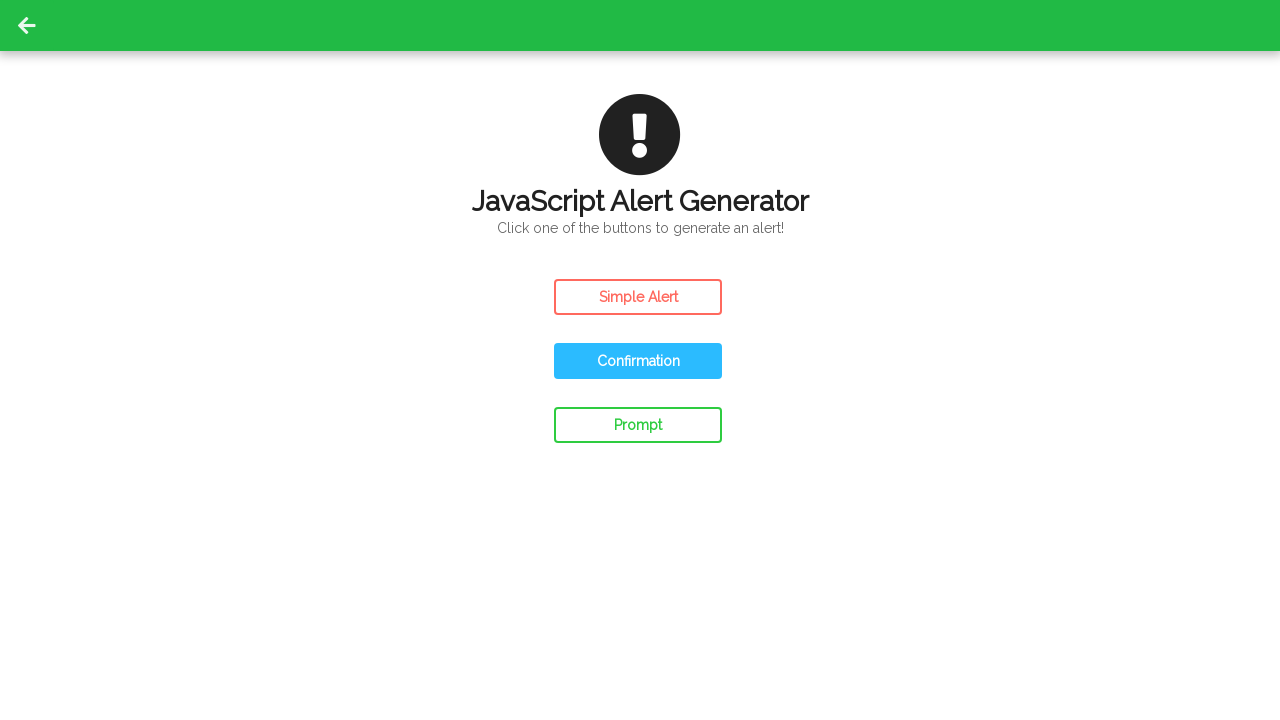

Clicked confirm button to trigger the dialog at (638, 361) on #confirm
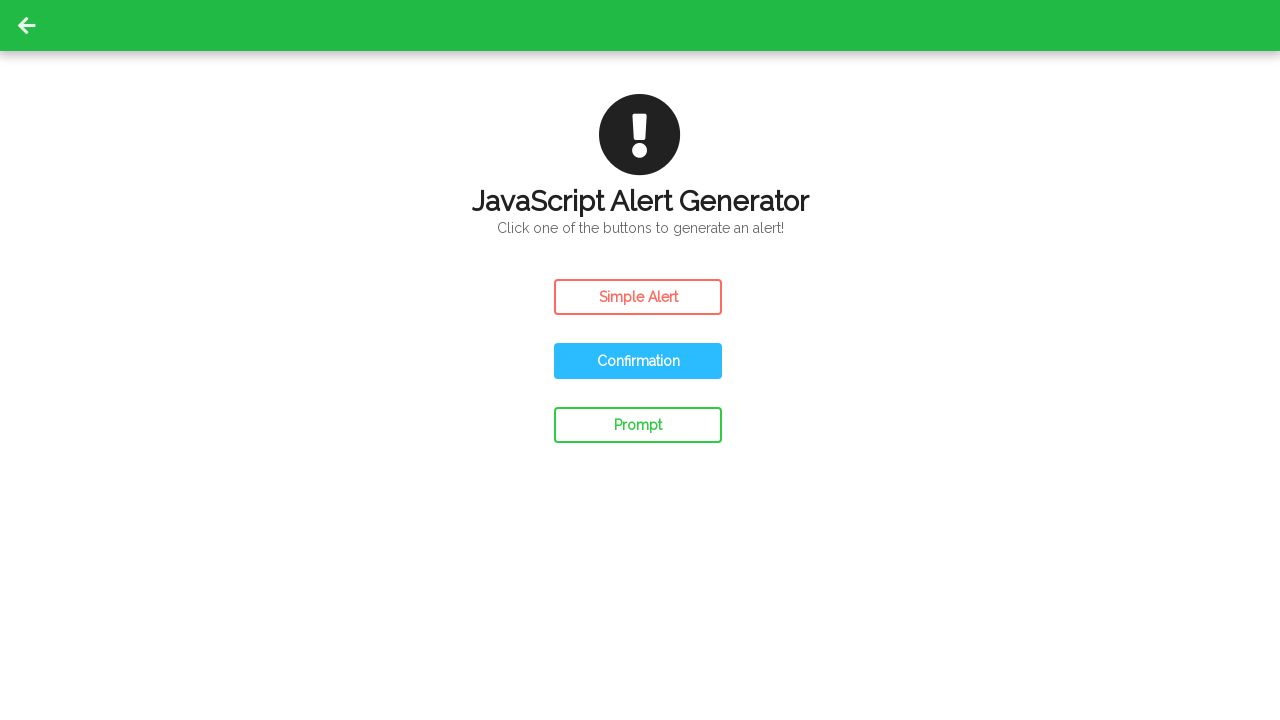

Waited for dialog to be handled
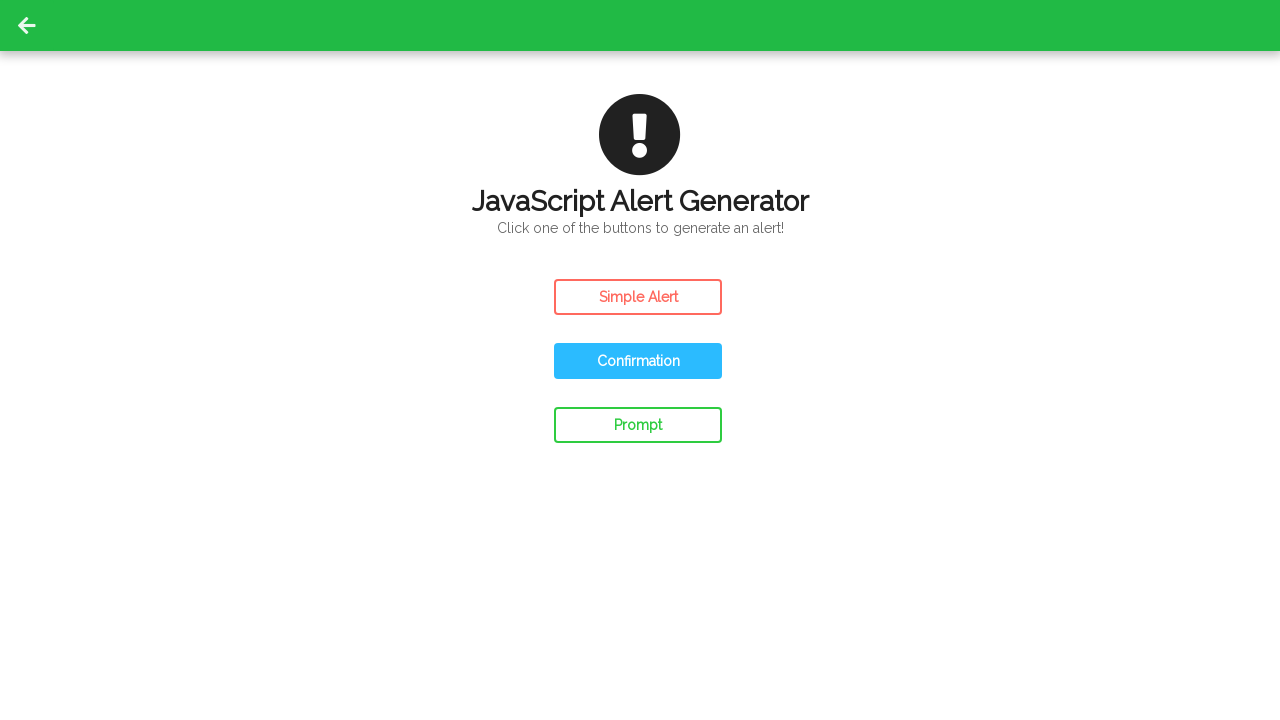

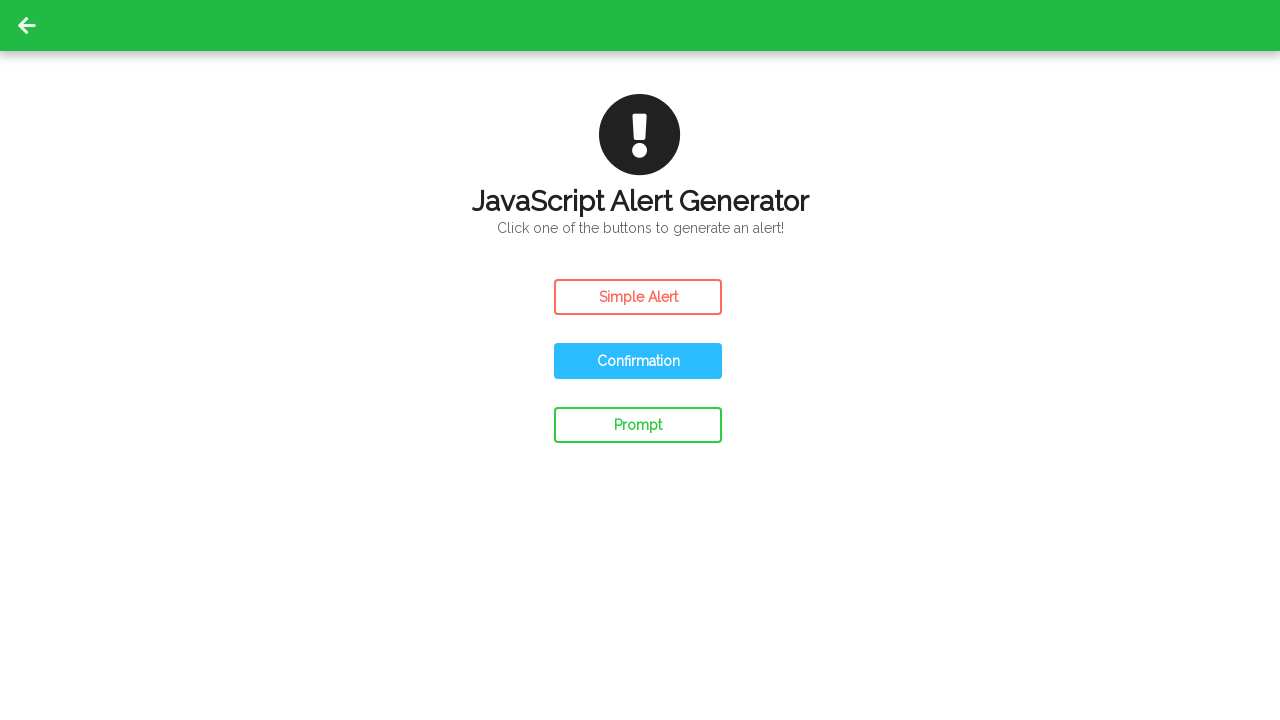